Opens the Disney World website homepage and verifies the page loads successfully.

Starting URL: https://disneyworld.disney.go.com

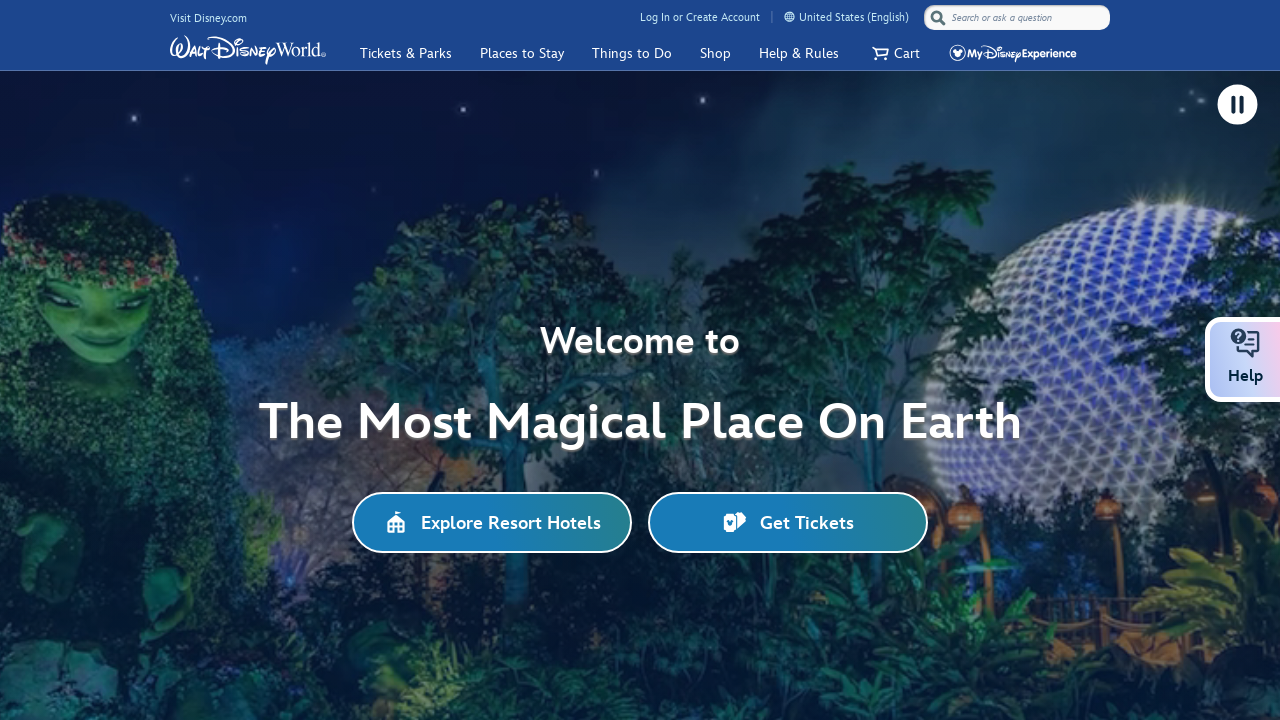

Waited for page DOM to fully load
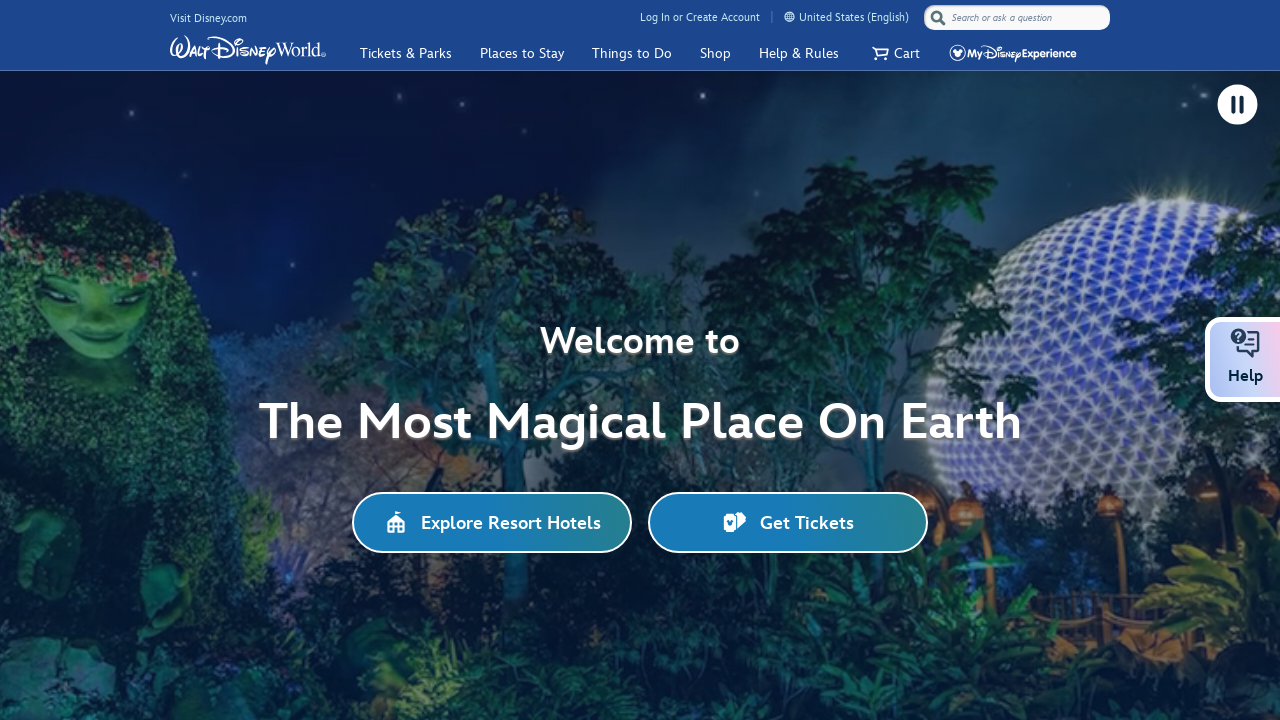

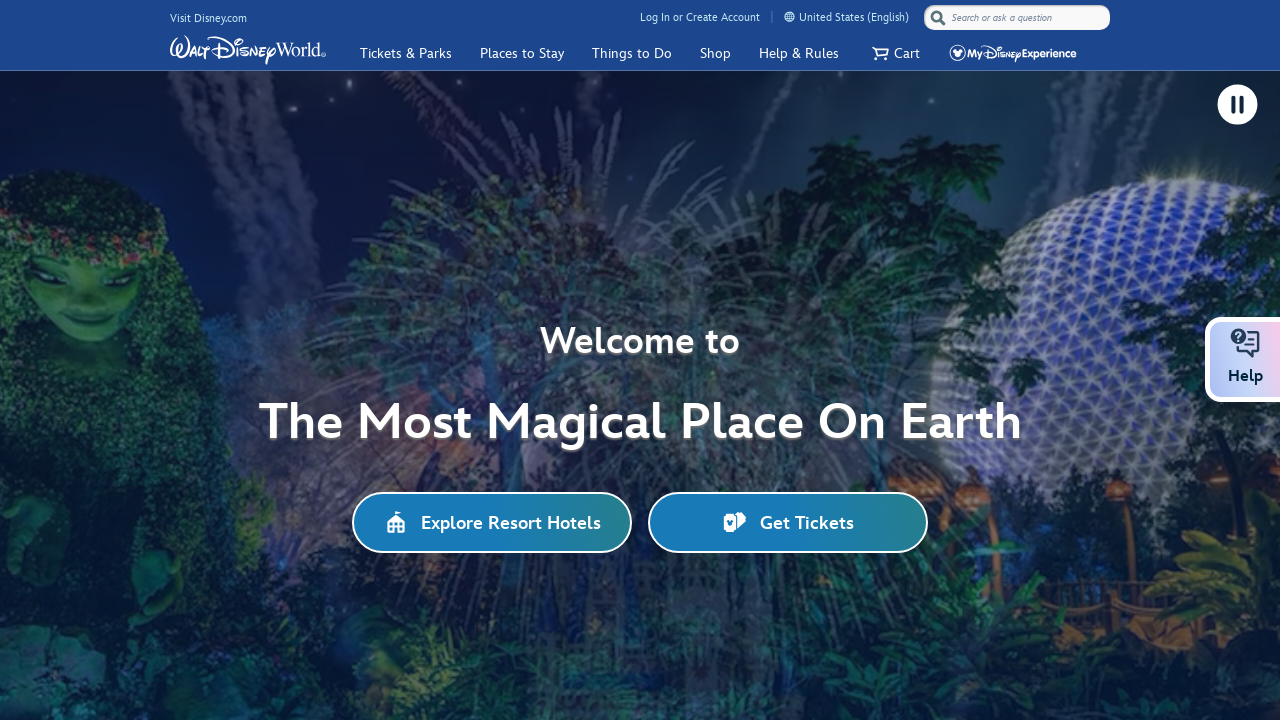